Tests navigation to the CATALOG section by clicking on the catalog menu item and verifying the catalog page title is displayed

Starting URL: http://intershop5.skillbox.ru/

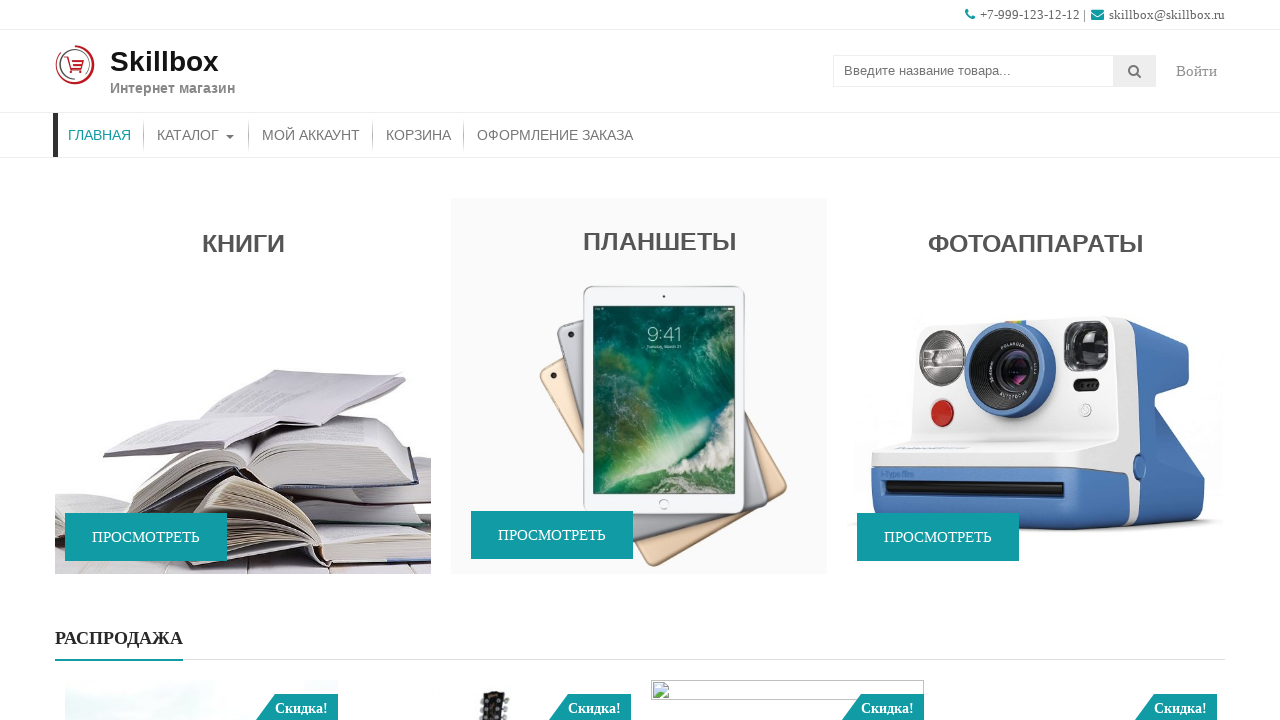

Clicked on CATALOG menu item at (196, 135) on #menu-item-46
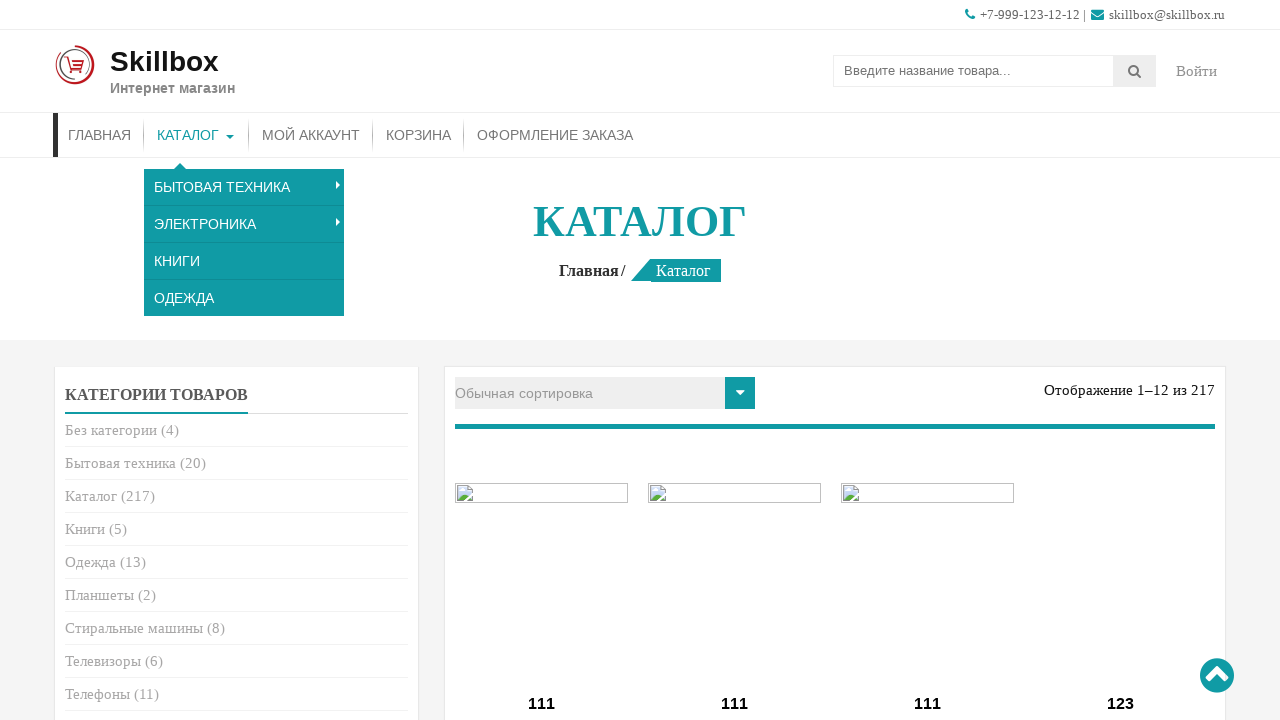

Catalog page title is displayed
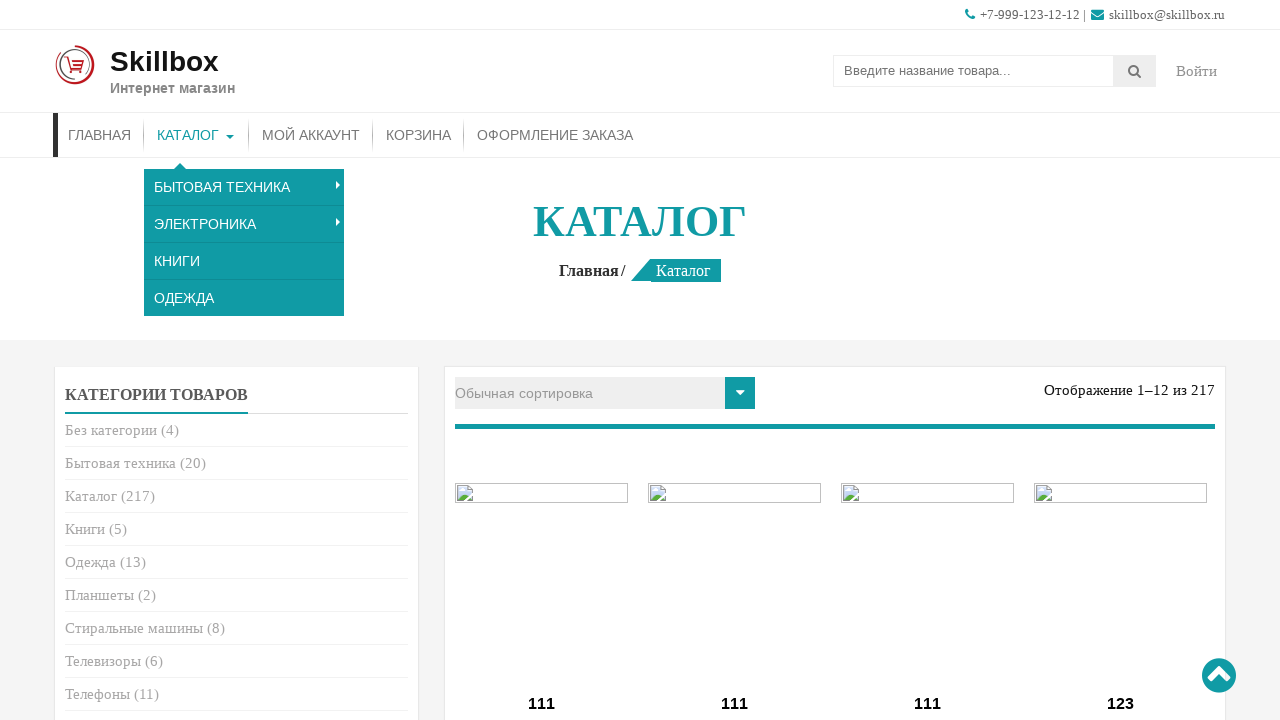

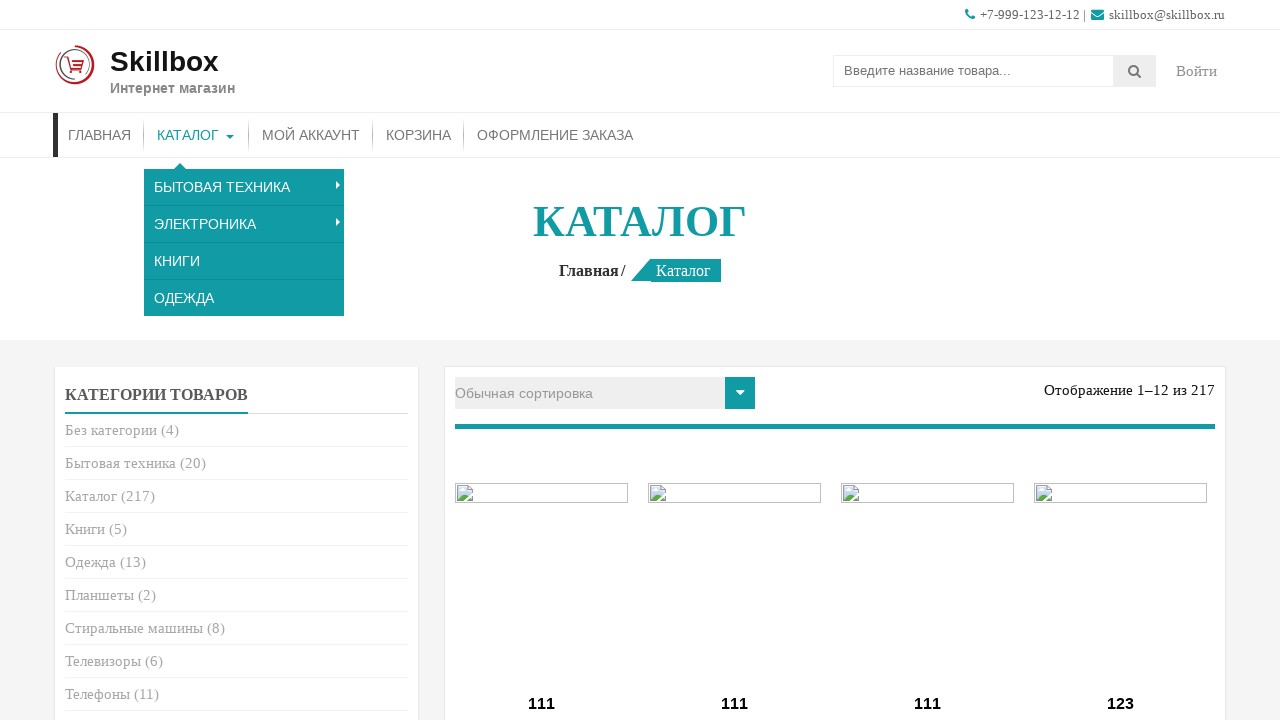